Tests the RedBus calendar functionality by setting a travel date using JavaScript execution on the onward calendar input field

Starting URL: https://www.redbus.com/

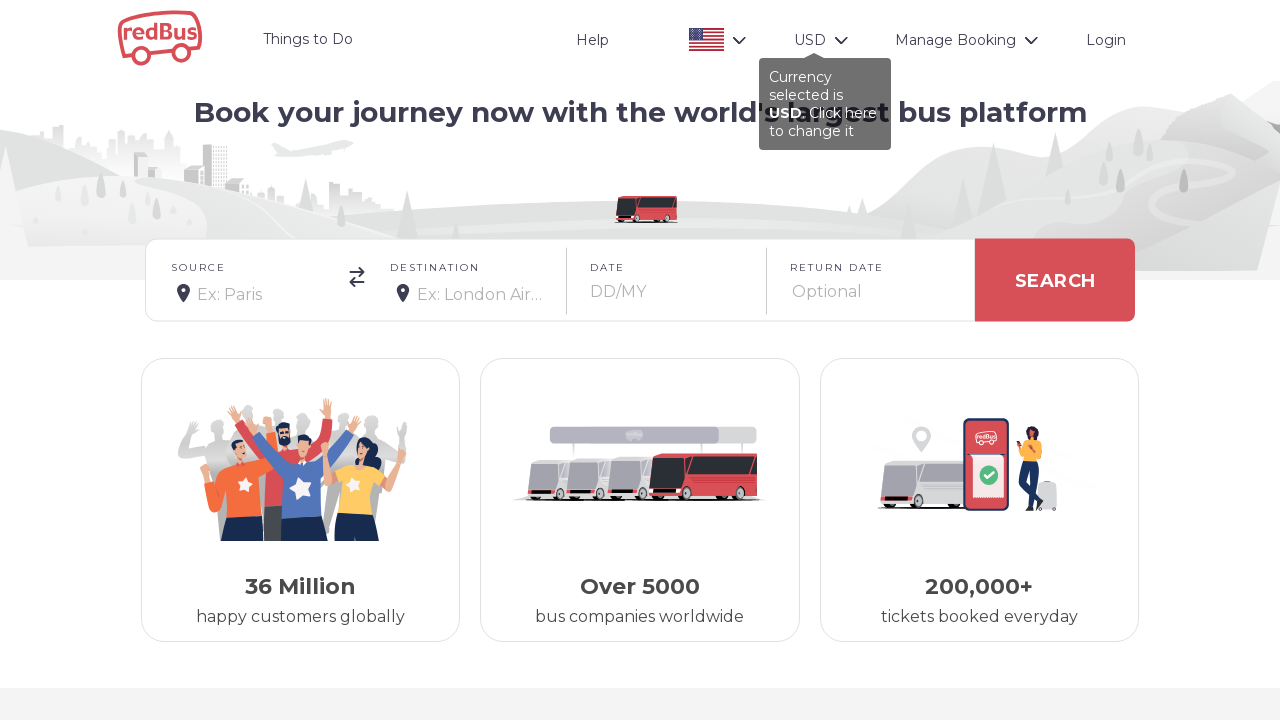

Set onward calendar date to 15/03/2025 using JavaScript execution
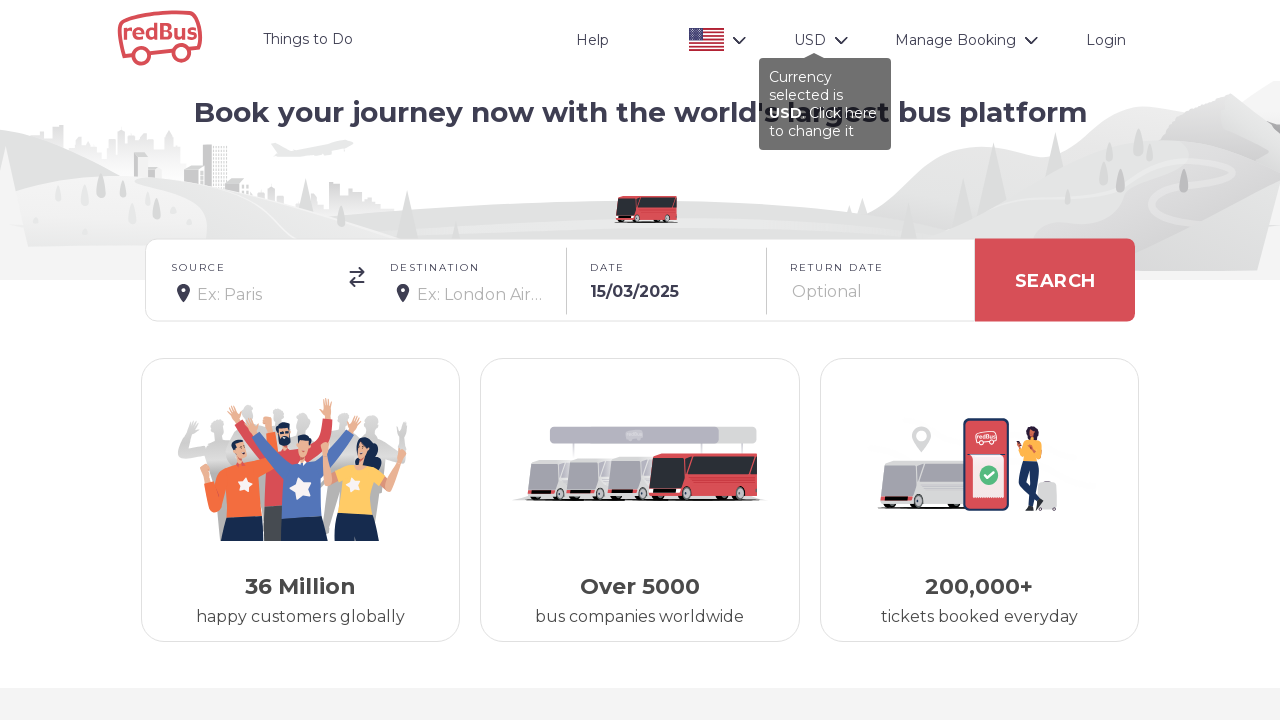

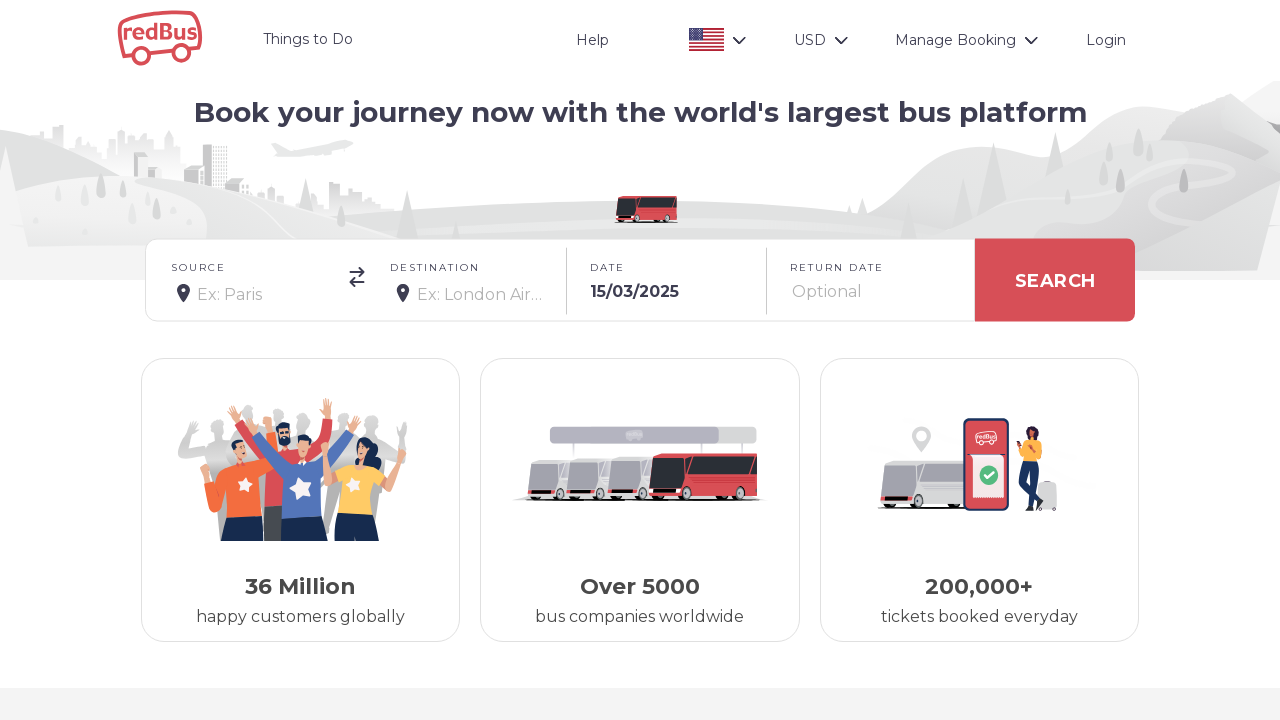